Tests submitting the text box form with empty fields and verifies no output is displayed

Starting URL: https://demoqa.com/text-box

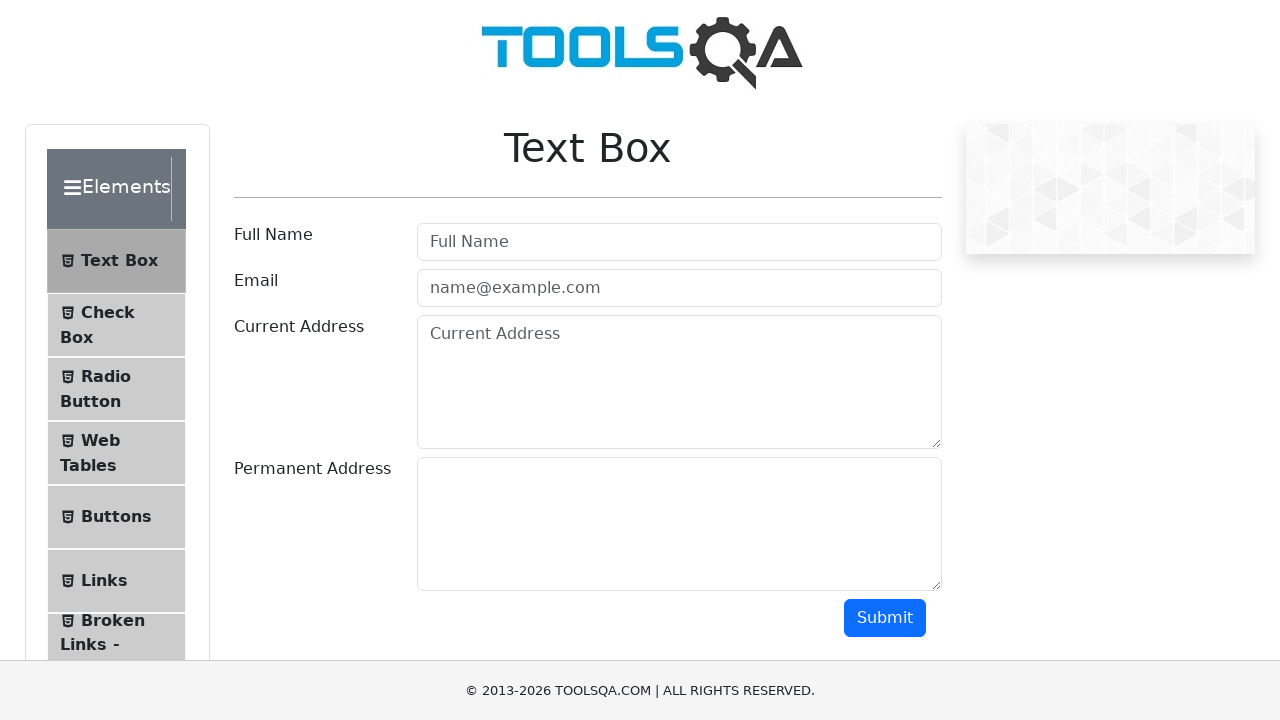

Cleared userName field on #userName
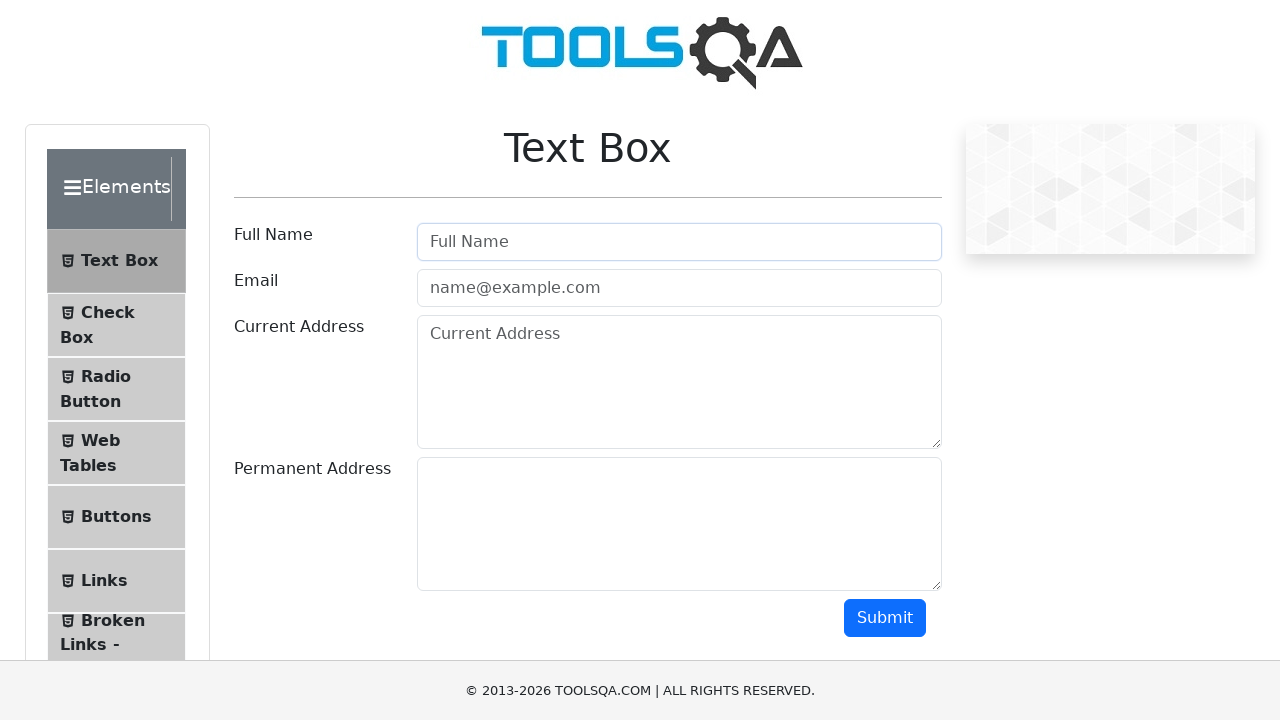

Cleared userEmail field on #userEmail
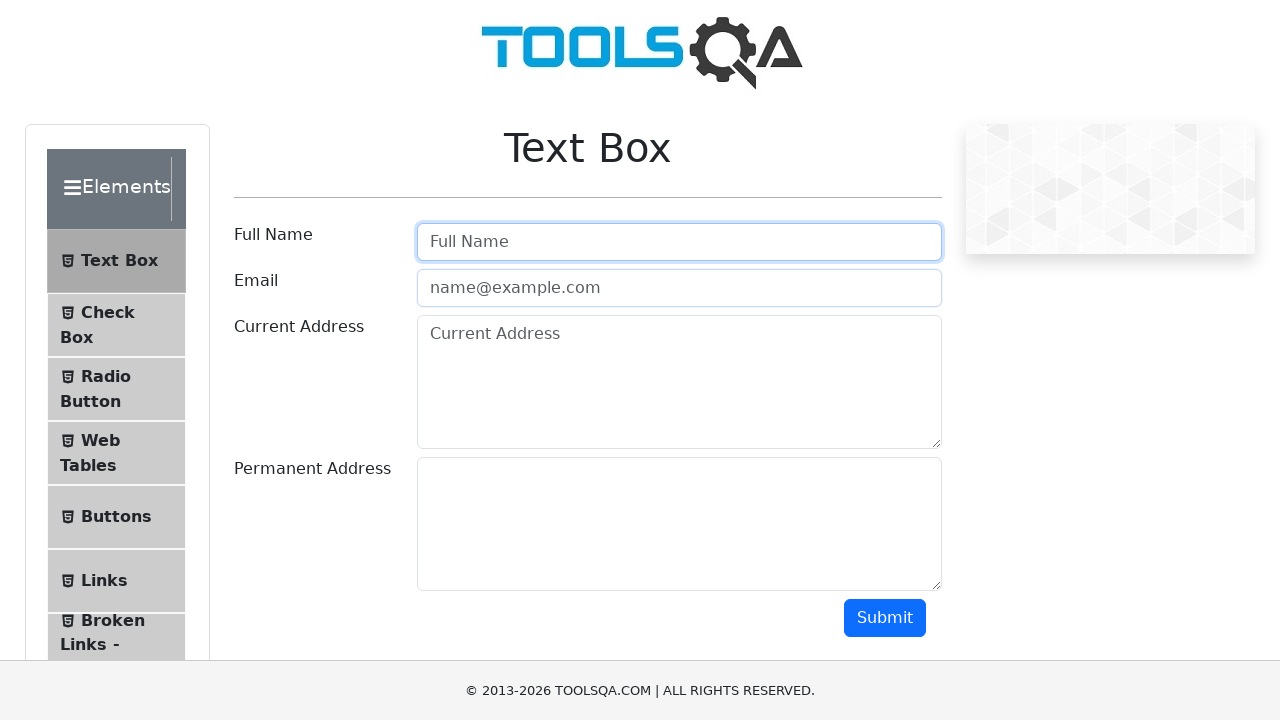

Cleared currentAddress field on #currentAddress
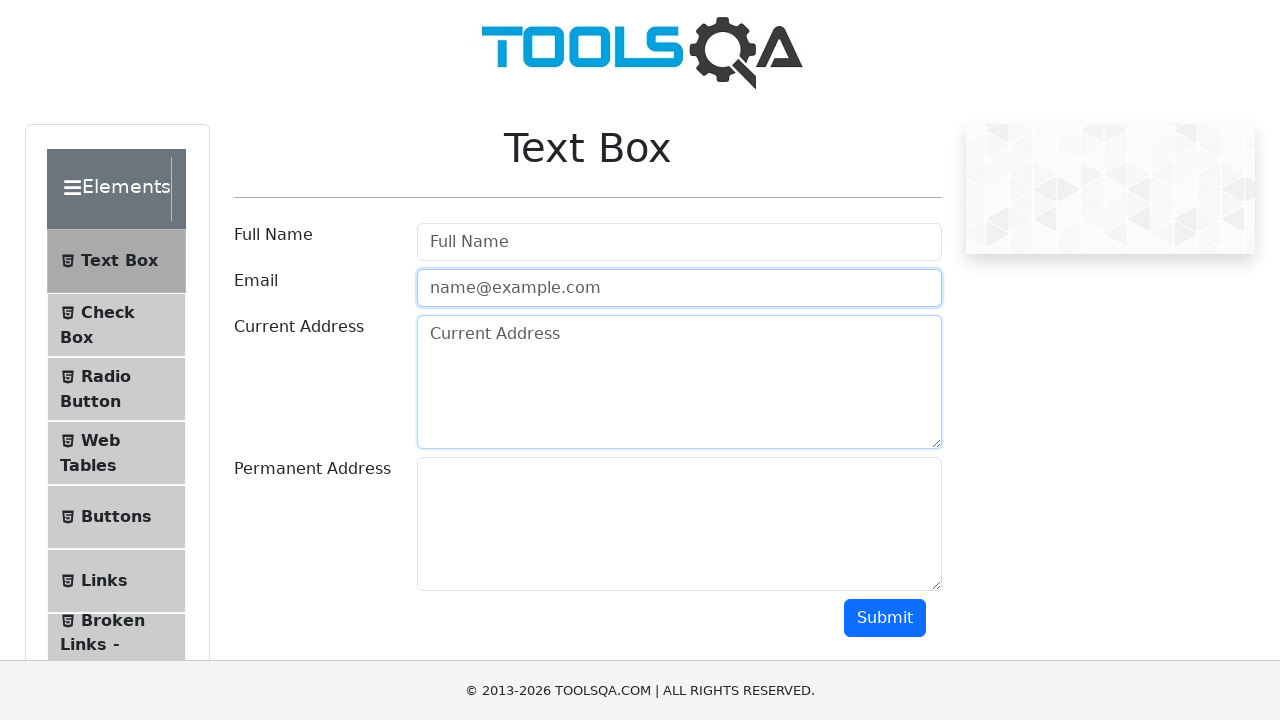

Cleared permanentAddress field on #permanentAddress
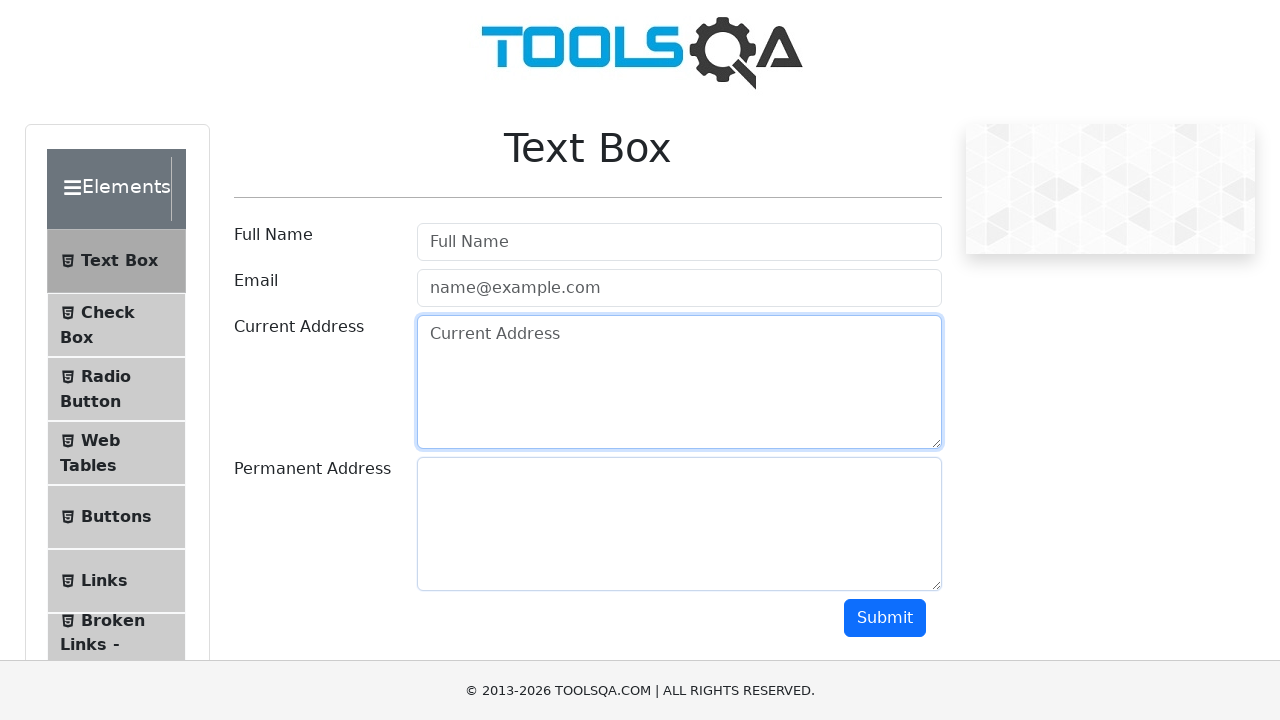

Clicked submit button with empty form fields at (885, 618) on #submit
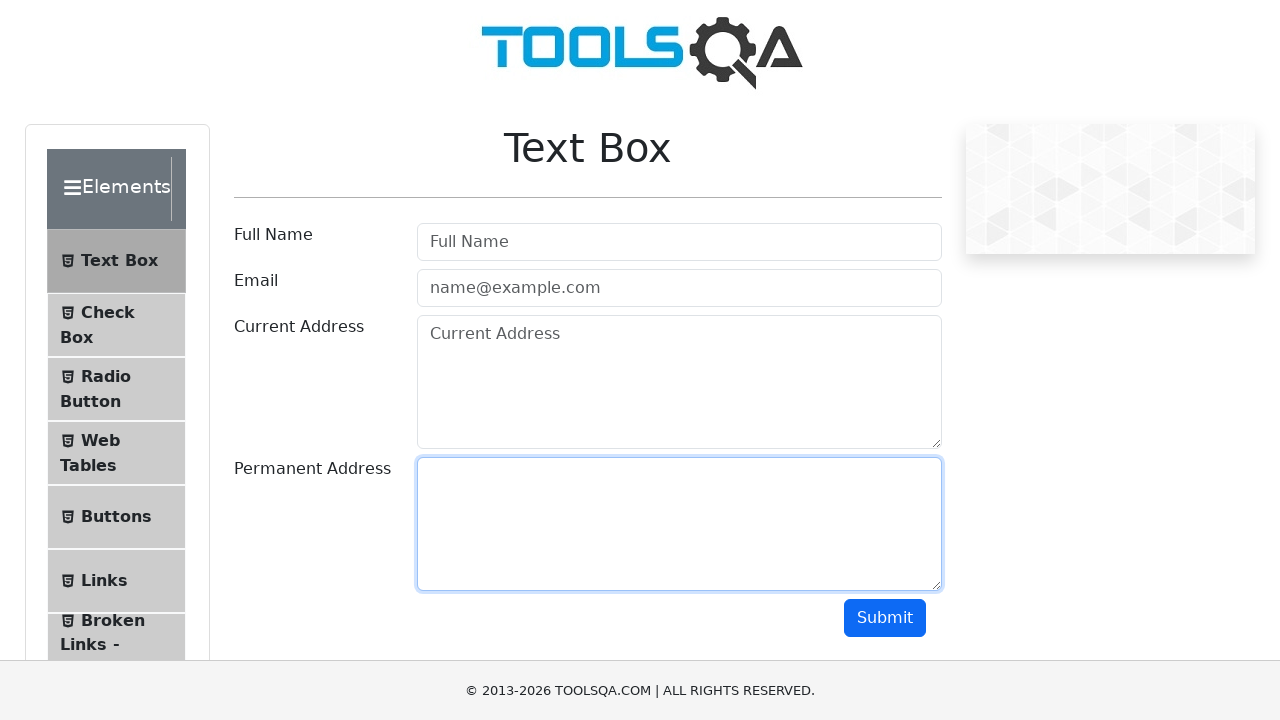

Waited 500ms for potential output to appear
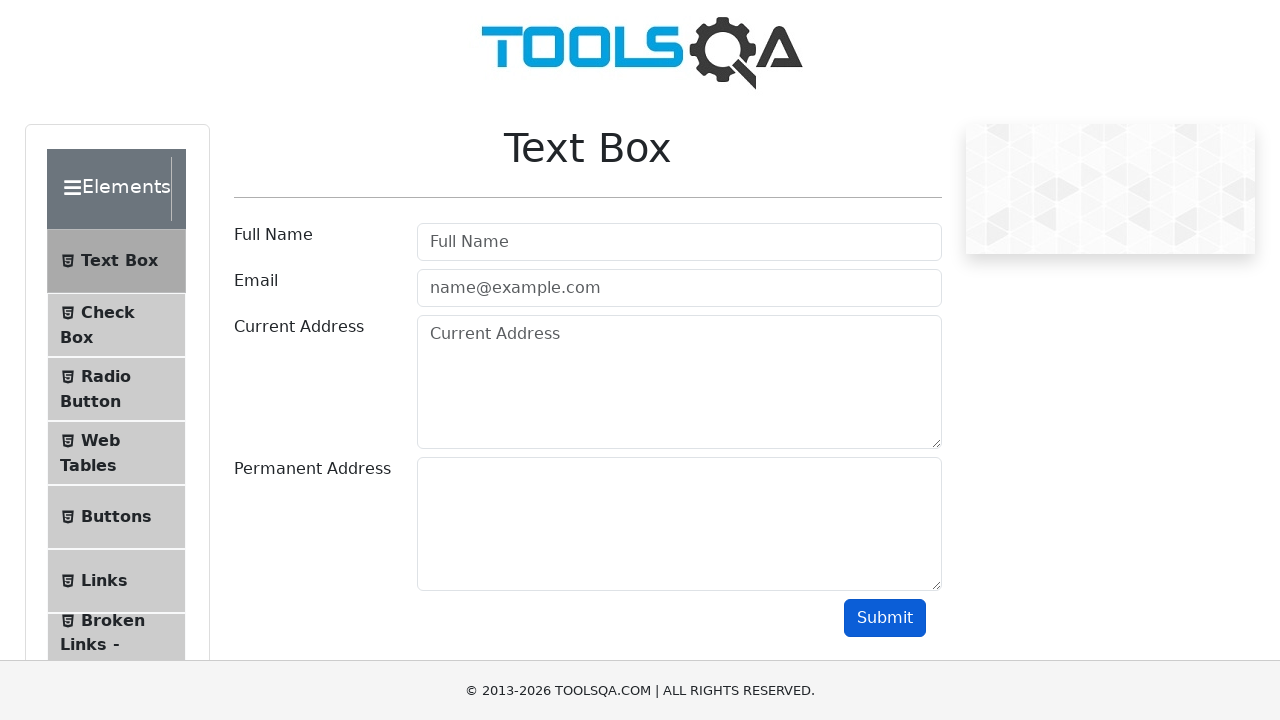

Located output container element
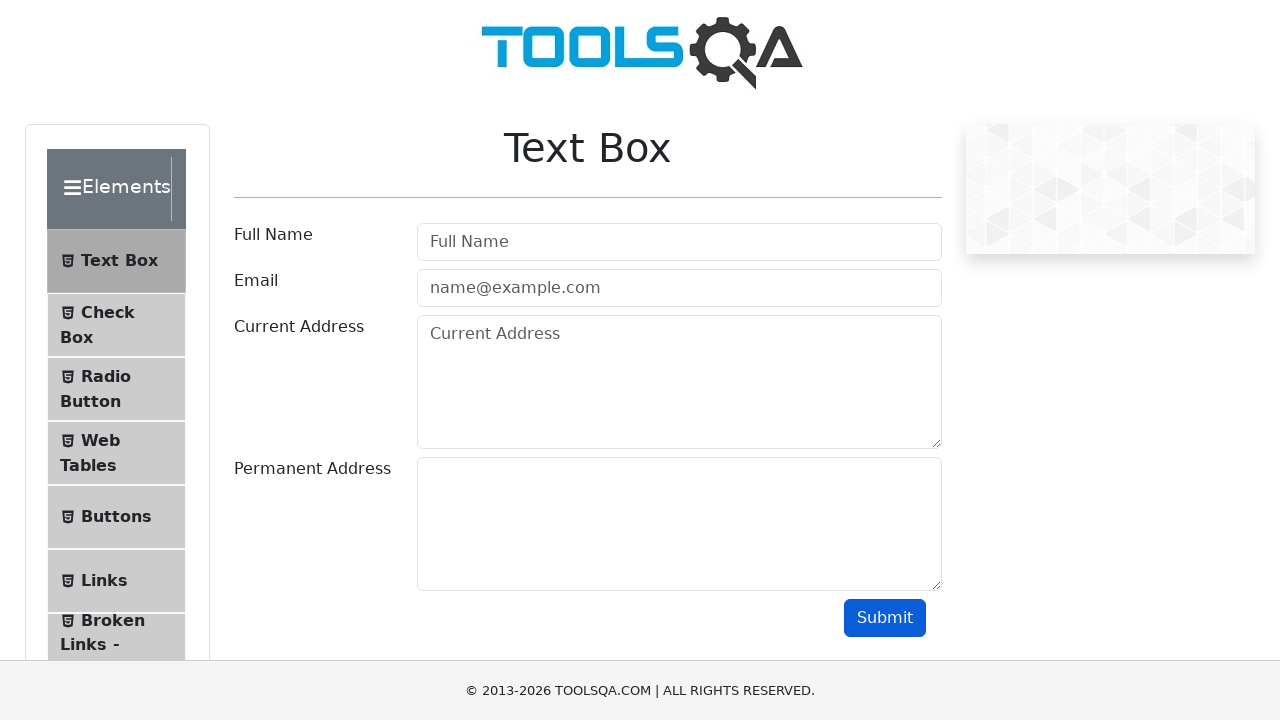

Retrieved output text content
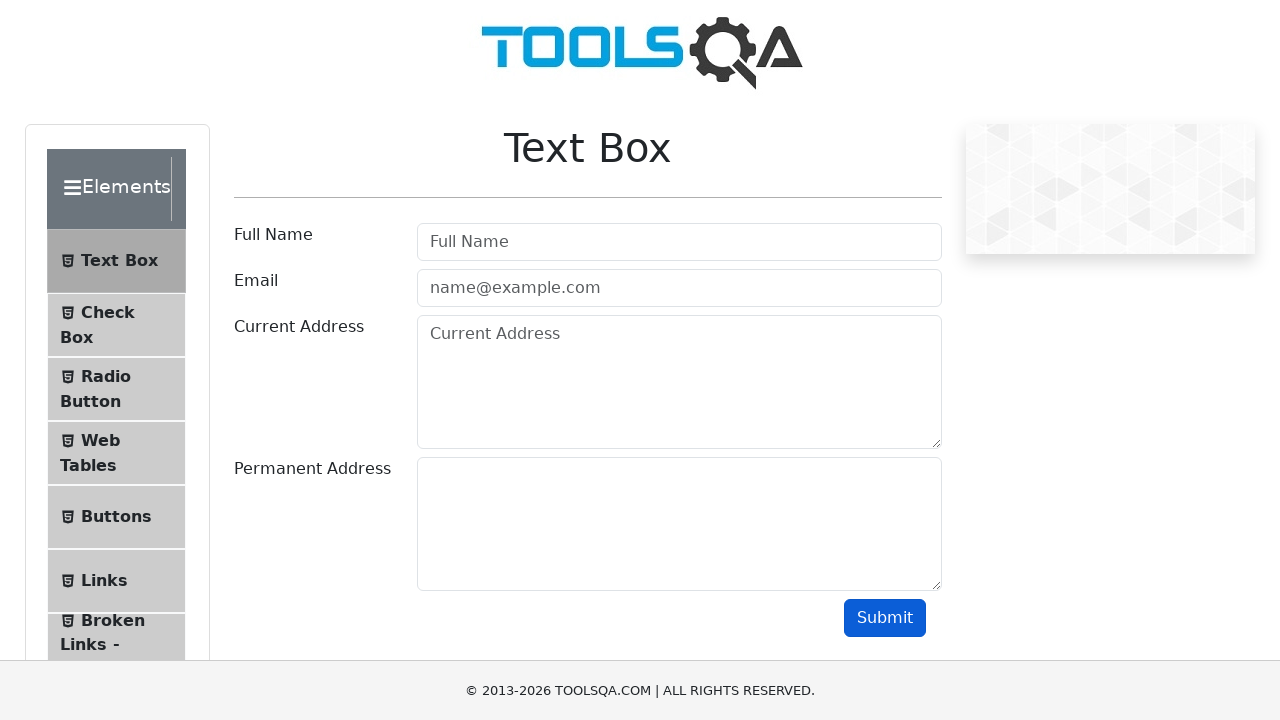

Verified no output is displayed or output container is not visible
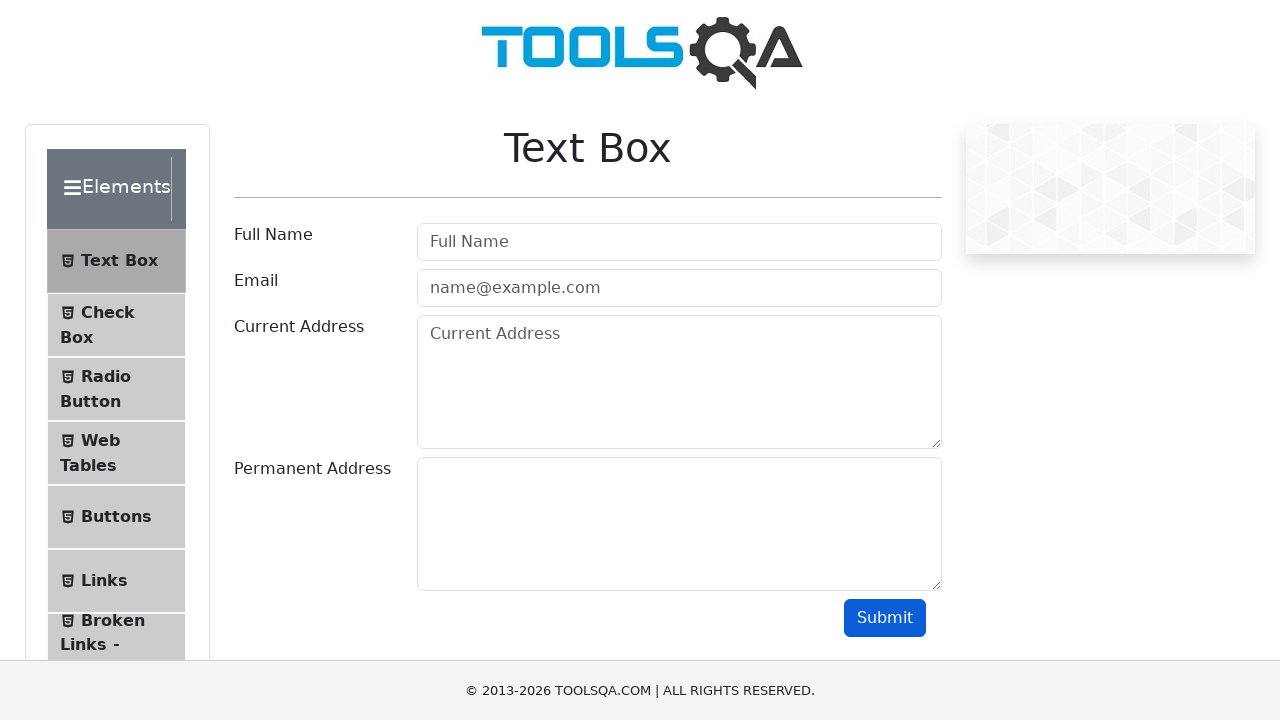

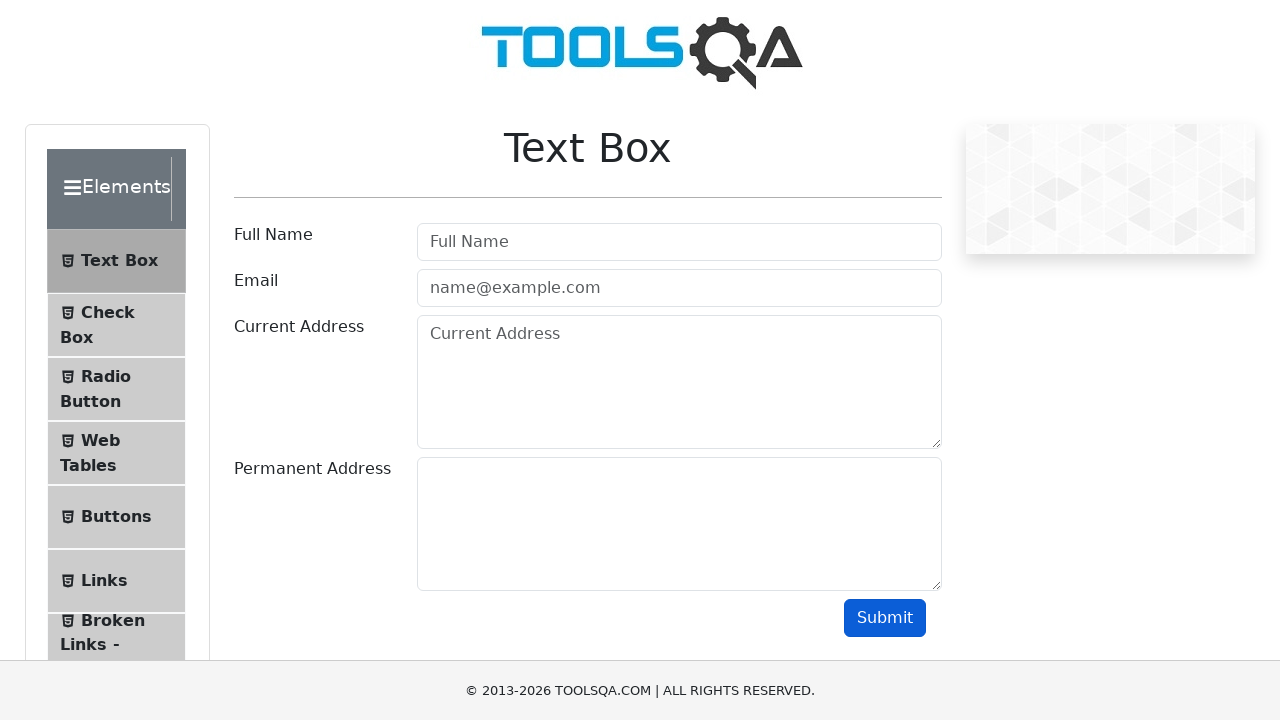